Tests a form interaction on a coding challenge site by reading a custom attribute from an element, calculating an answer using a mathematical formula (log of absolute value of 12*sin(x)), filling in the answer, checking required checkboxes, and submitting the form.

Starting URL: http://suninjuly.github.io/get_attribute.html

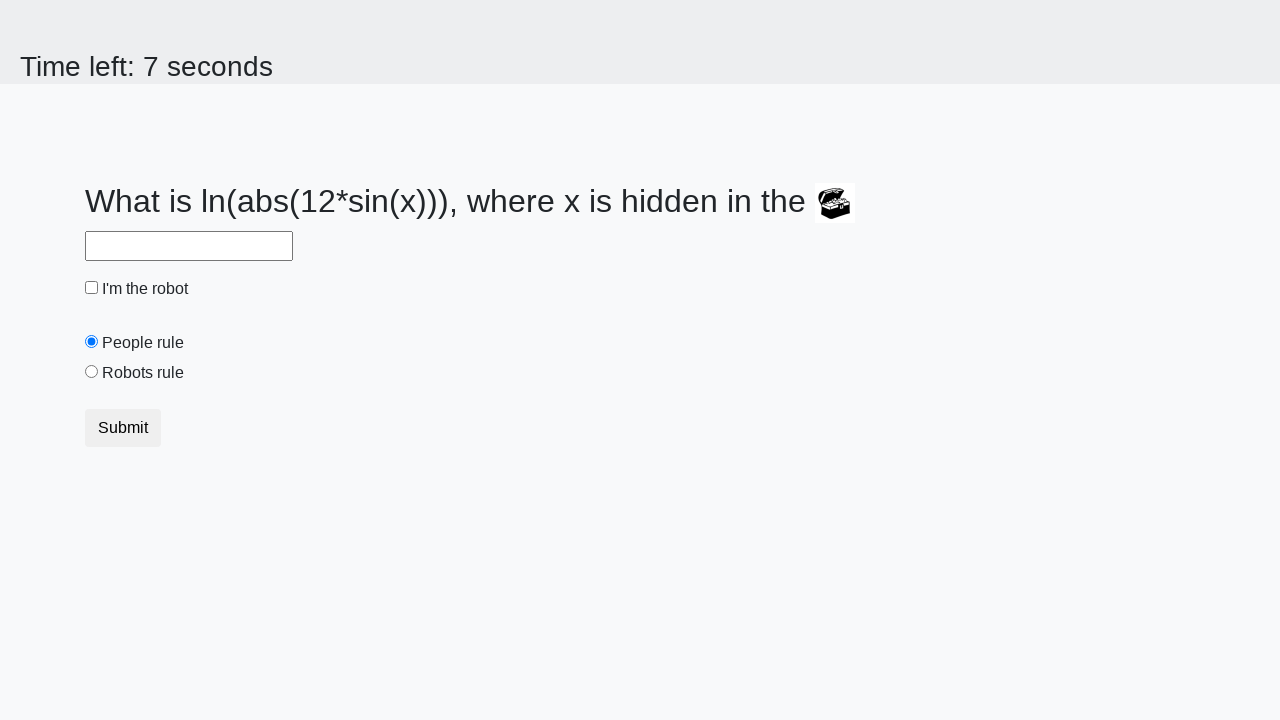

Located treasure element with custom attribute
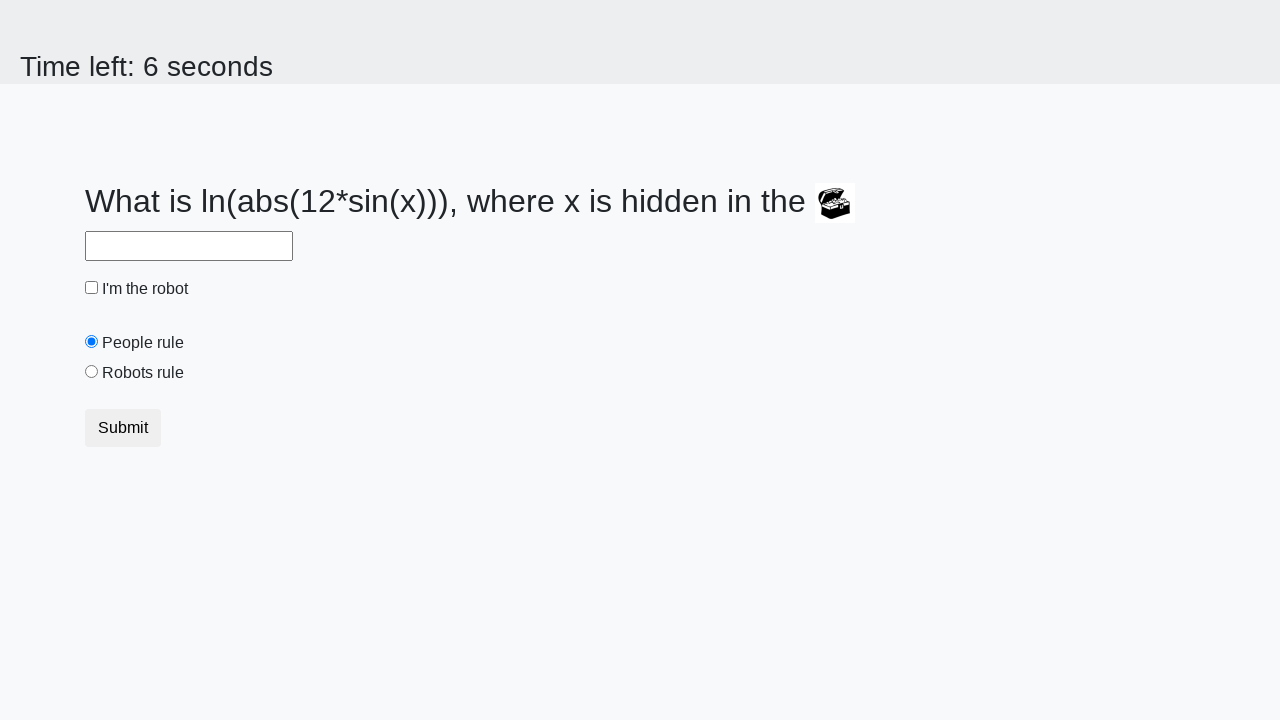

Retrieved valuex attribute from treasure element: 447
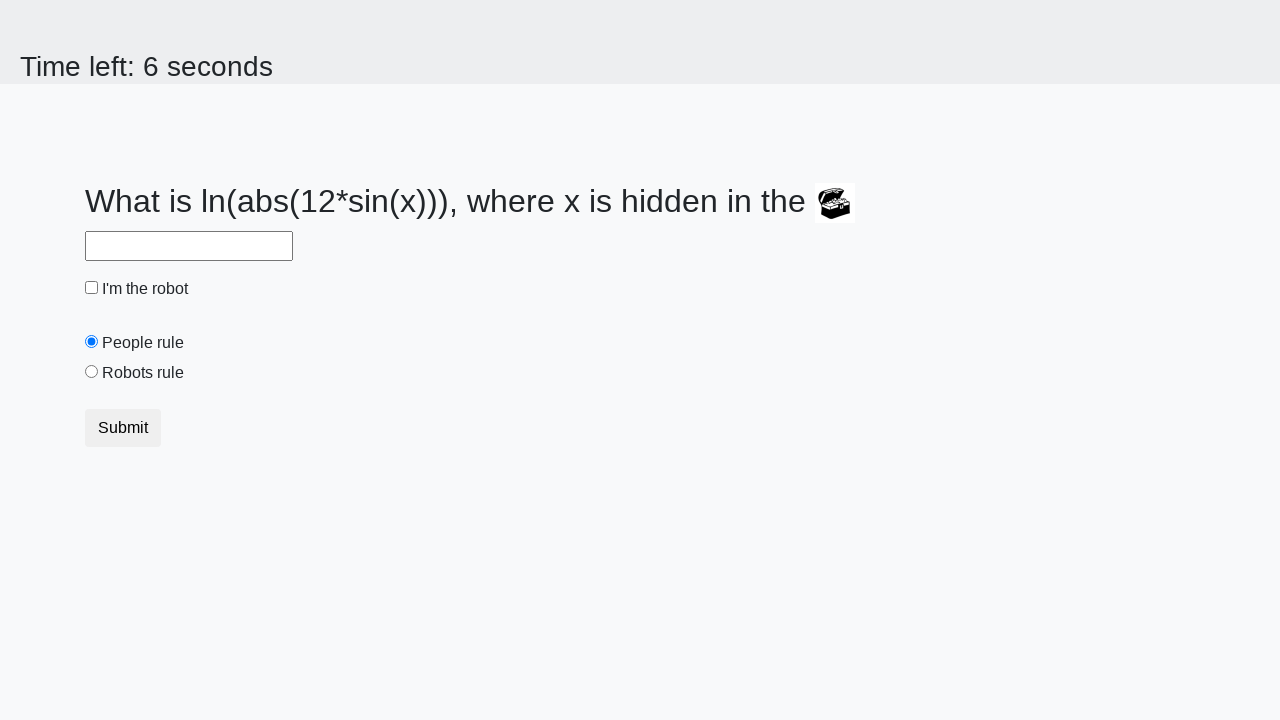

Calculated answer using formula log(abs(12*sin(x))): 2.235784755749145
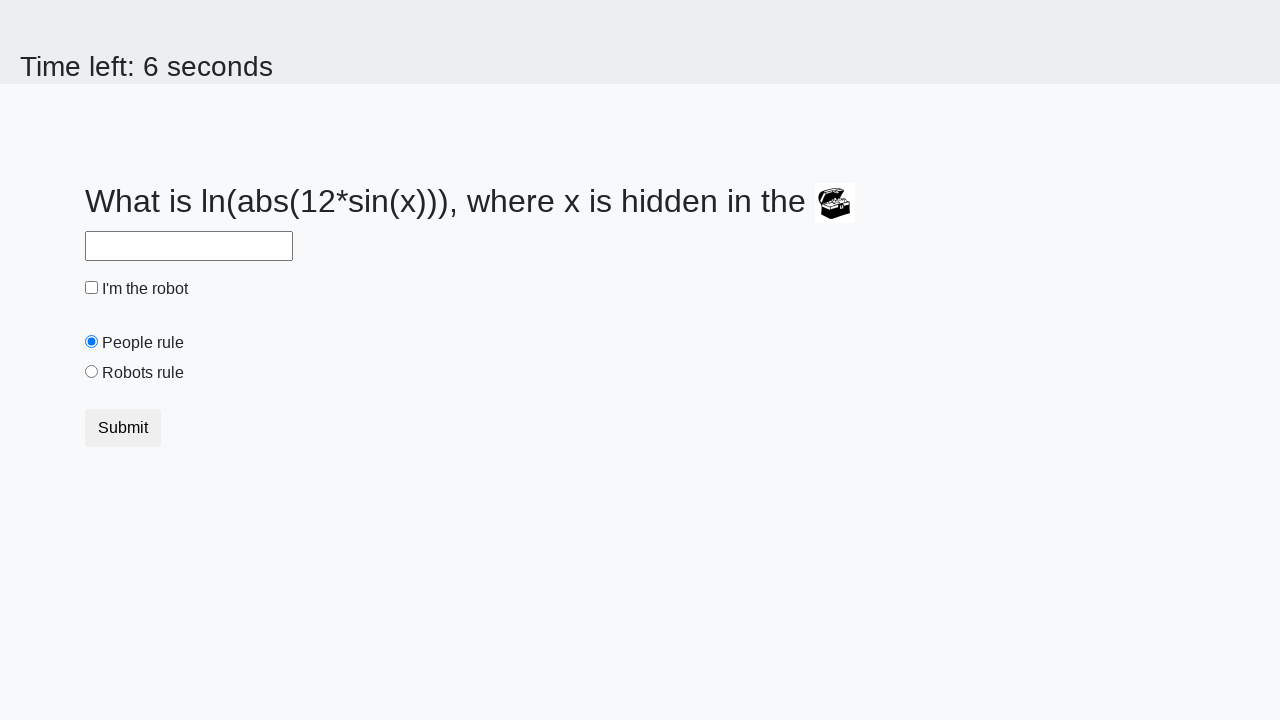

Filled answer field with calculated value: 2.235784755749145 on input#answer
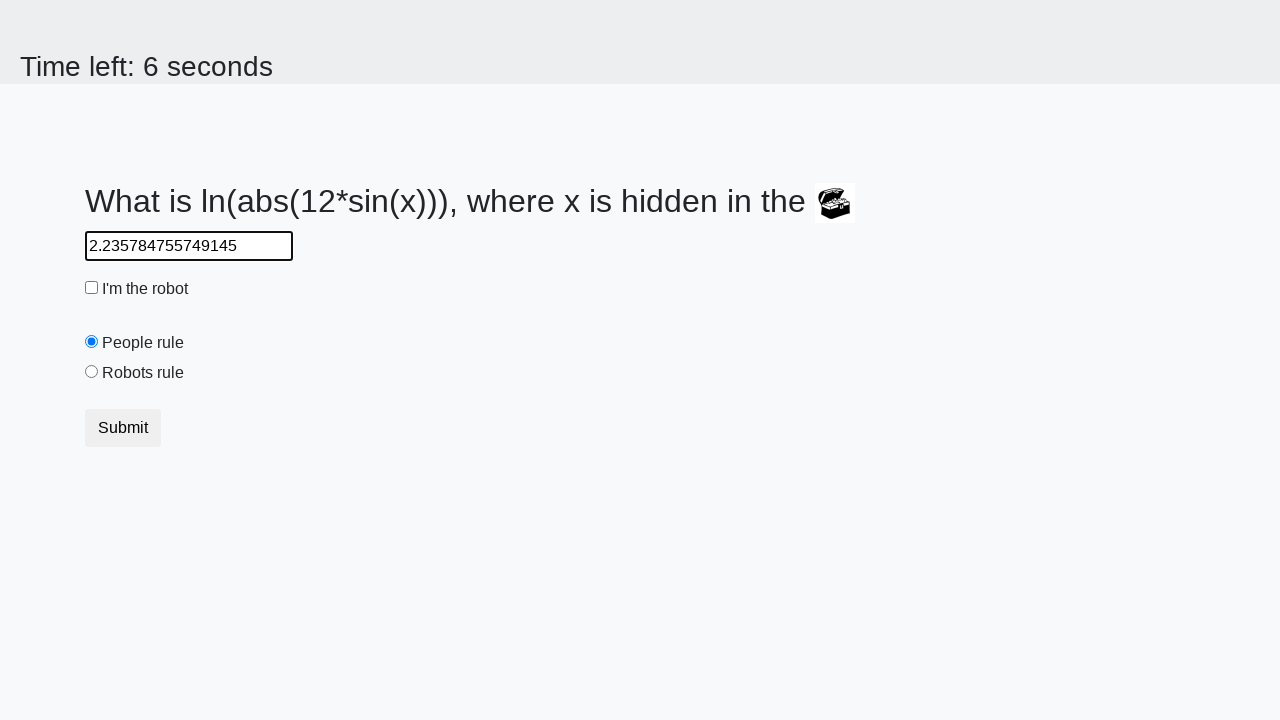

Checked the robot checkbox at (92, 288) on #robotCheckbox
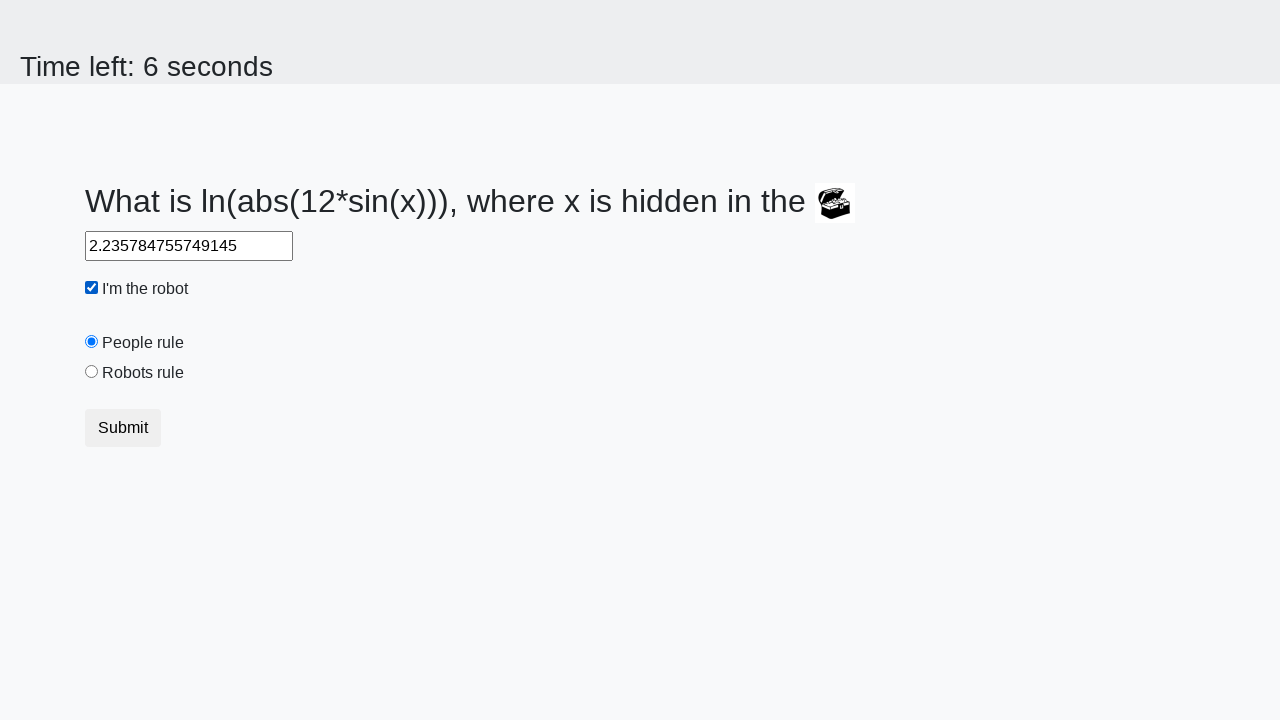

Checked the robots rule checkbox at (92, 372) on #robotsRule
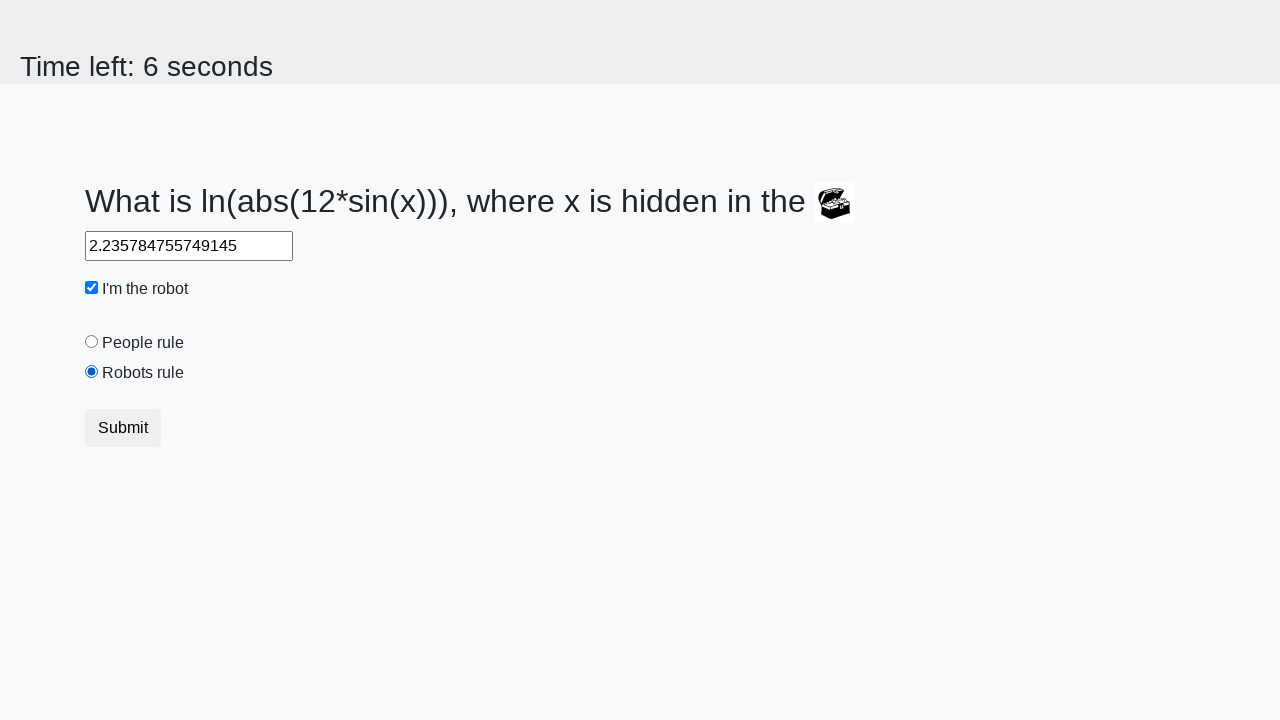

Submitted the form at (123, 428) on button.btn
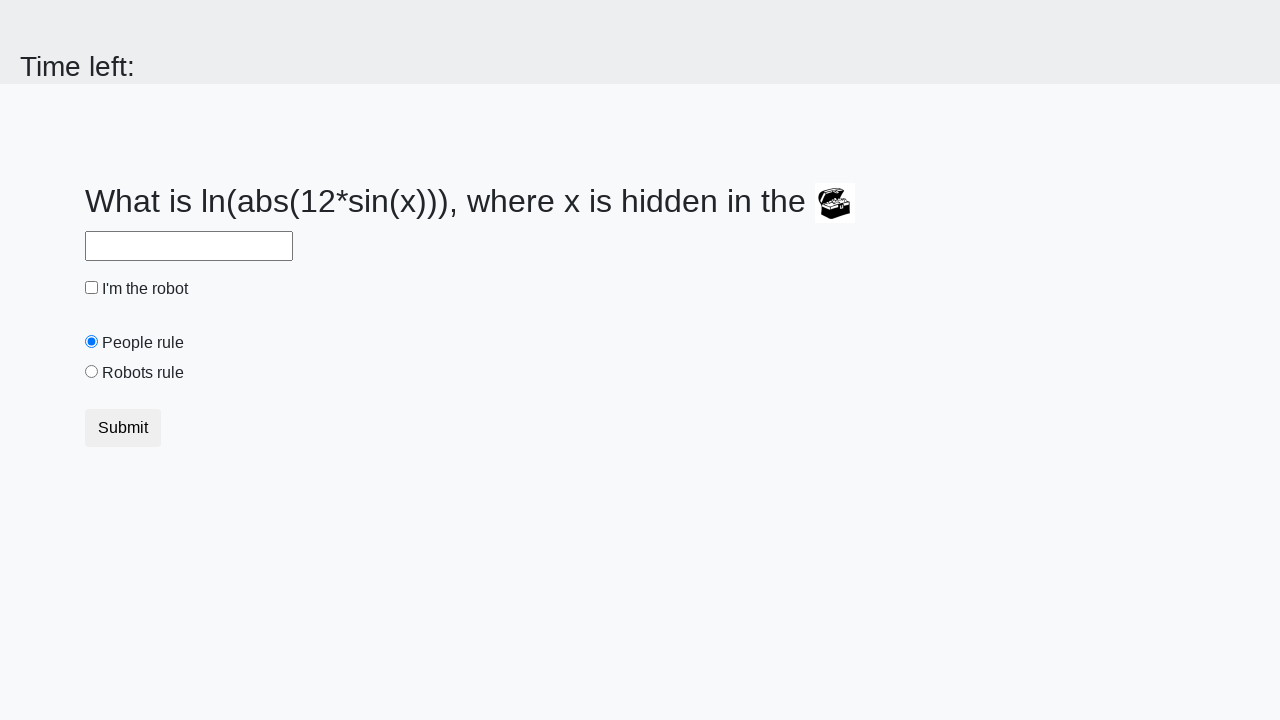

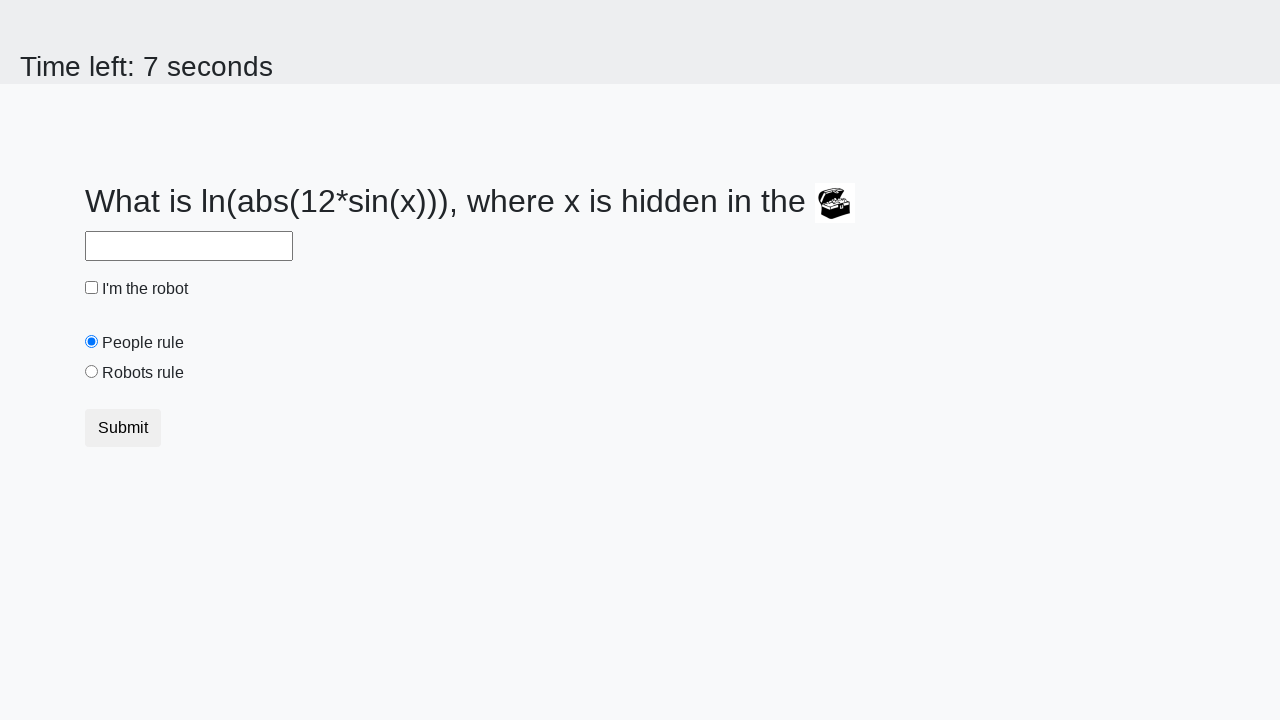